Tests drag and drop using click-and-hold approach by holding the draggable element, moving to the drop target, and releasing on the jQuery UI droppable demo page.

Starting URL: https://jqueryui.com/droppable/

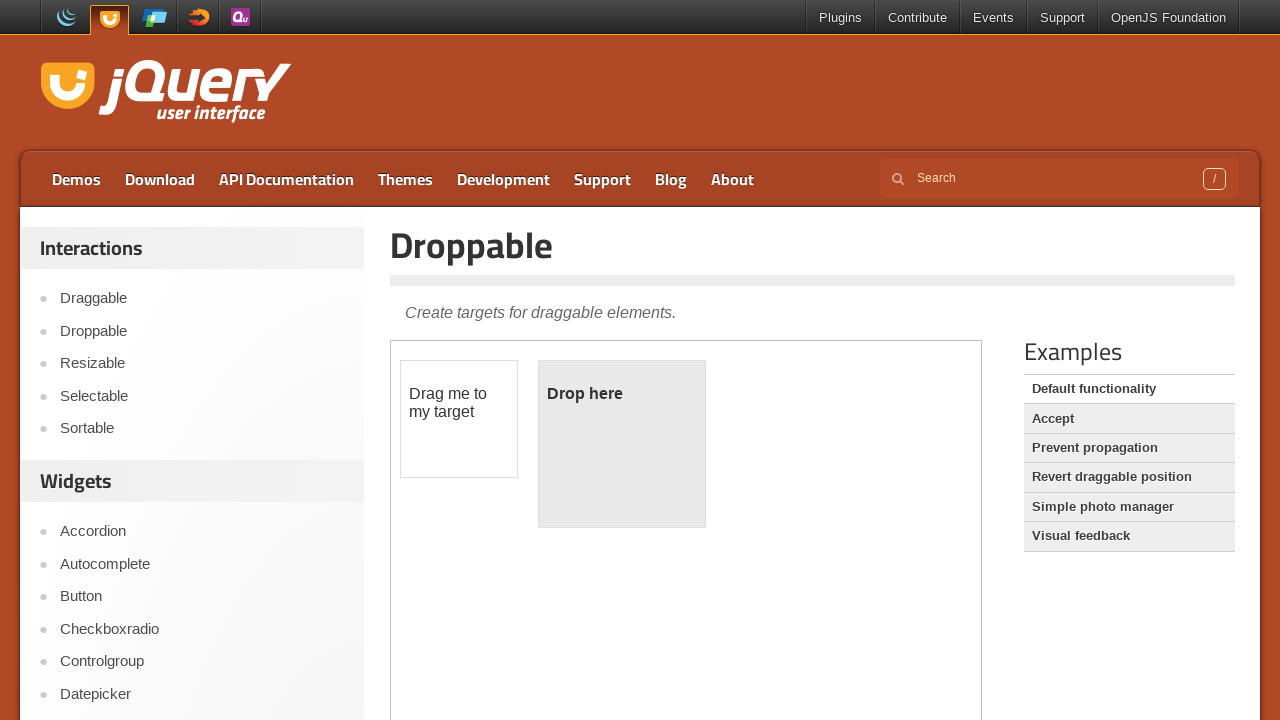

Located iframe containing drag and drop elements
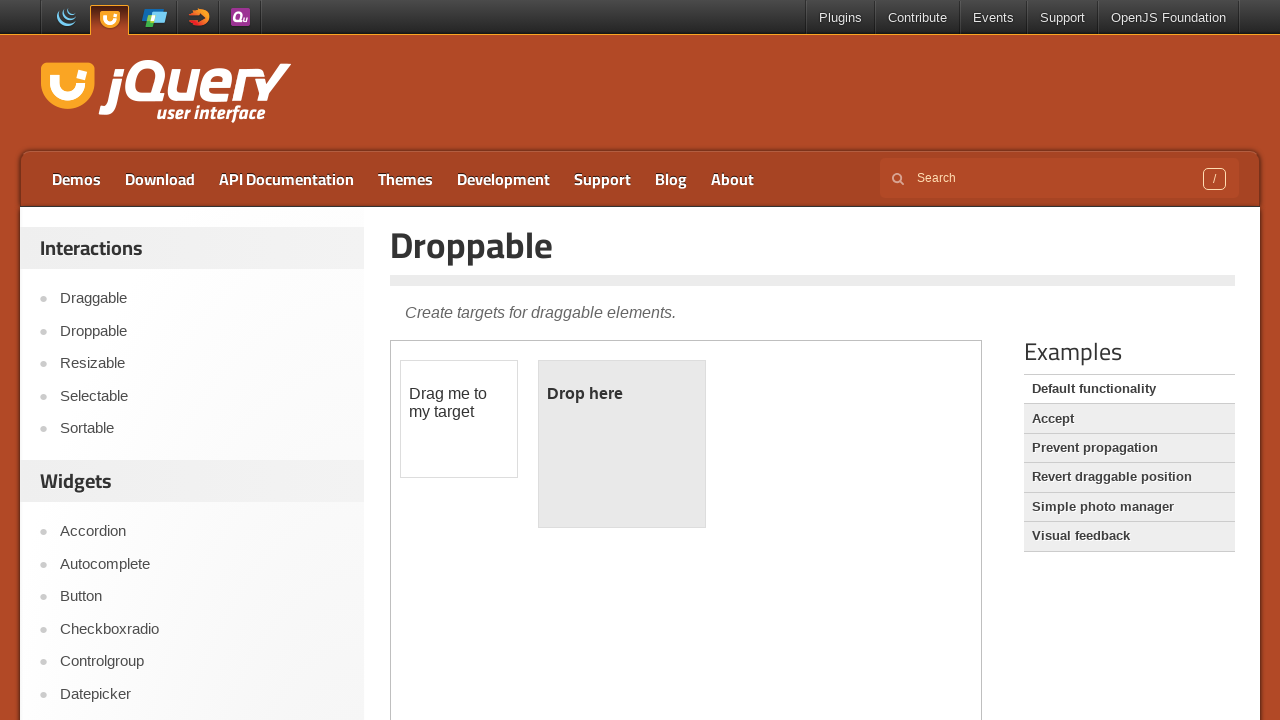

Located draggable element
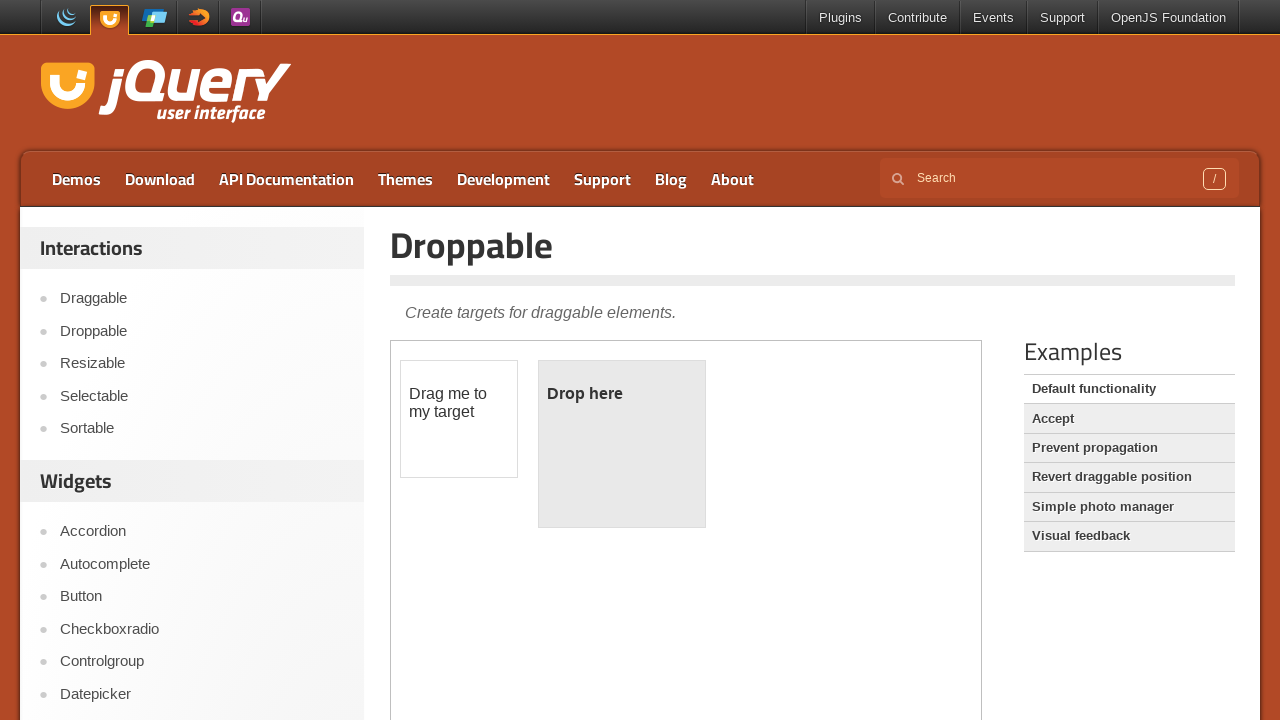

Located droppable element
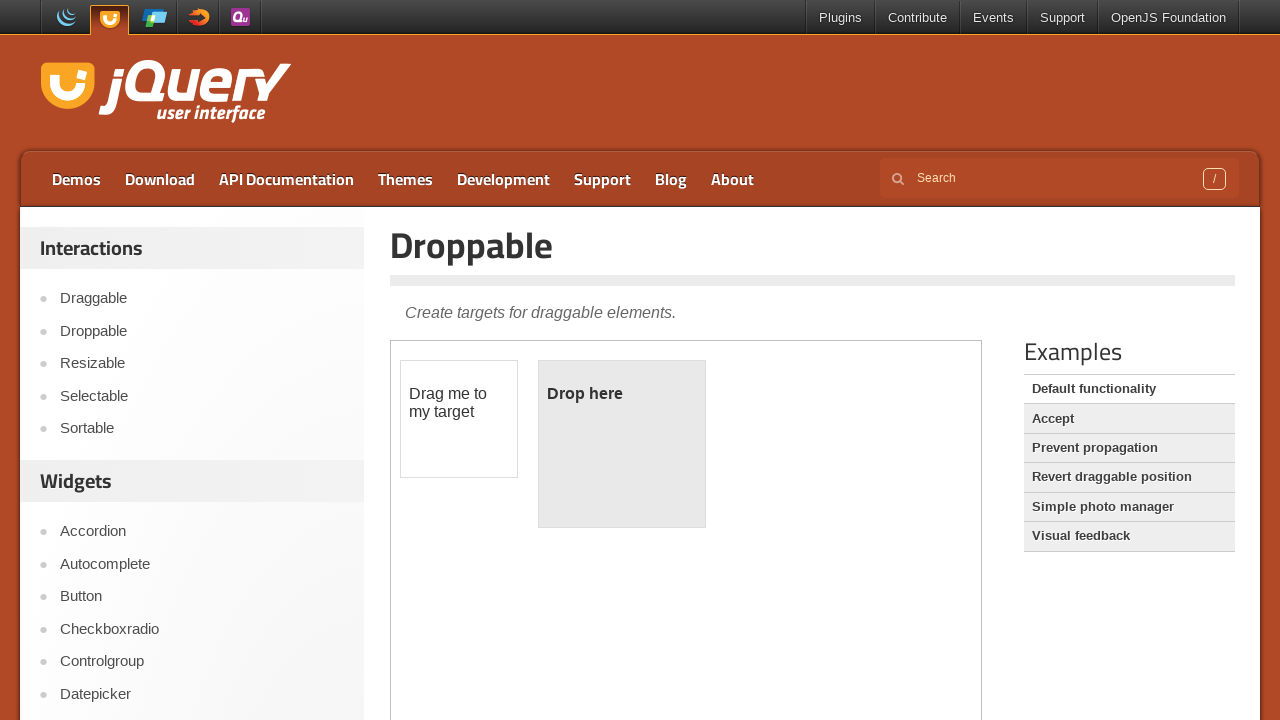

Retrieved bounding box coordinates for draggable element
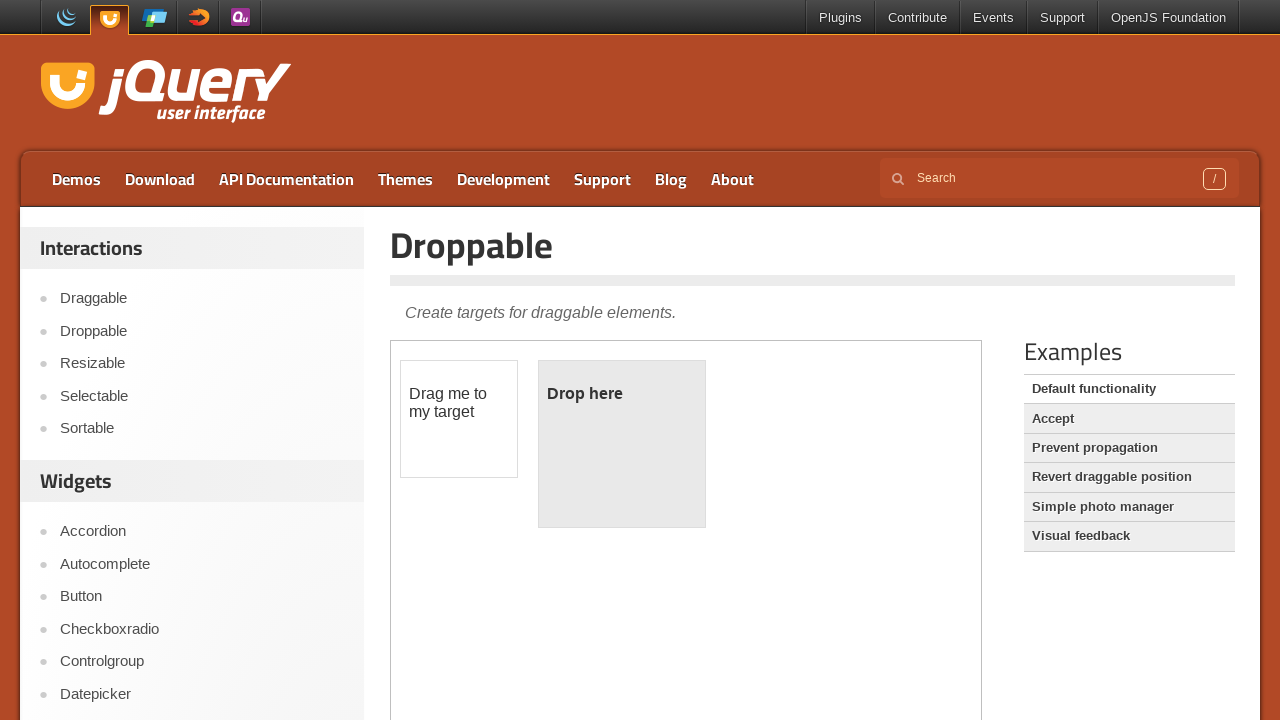

Retrieved bounding box coordinates for droppable element
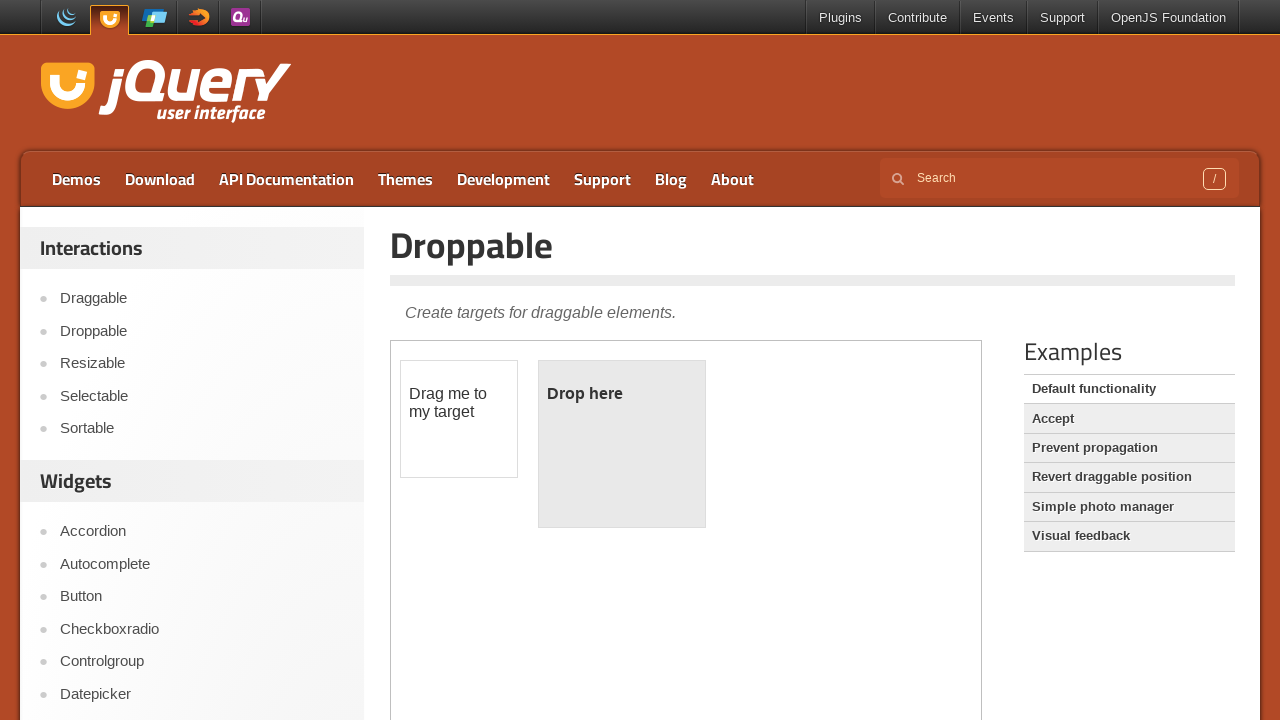

Moved mouse to center of draggable element at (459, 419)
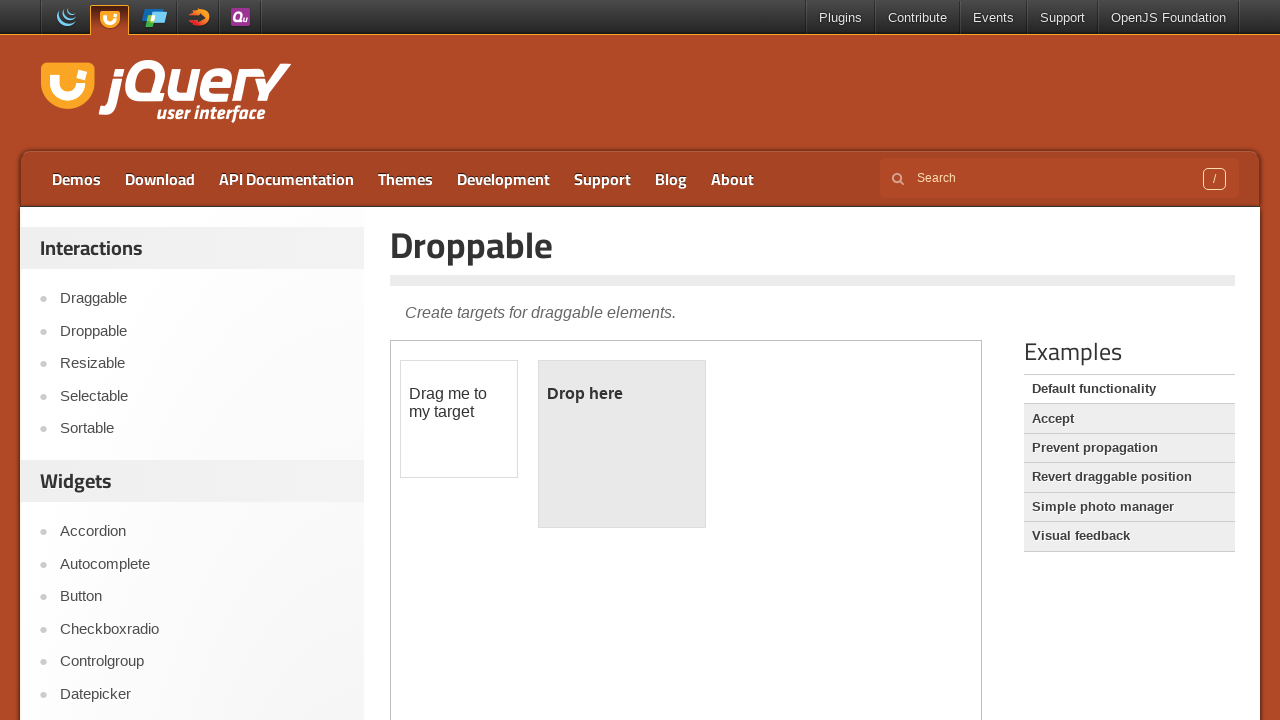

Mouse button pressed down on draggable element at (459, 419)
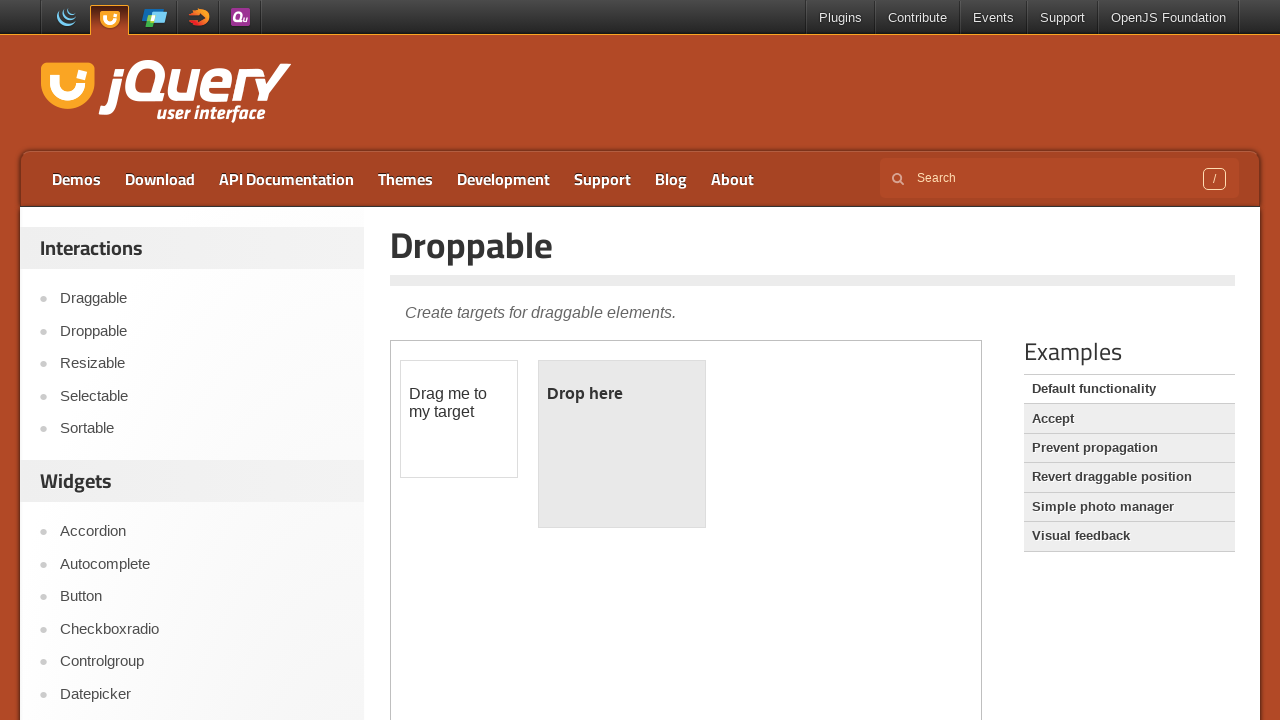

Dragged element to center of droppable target at (622, 444)
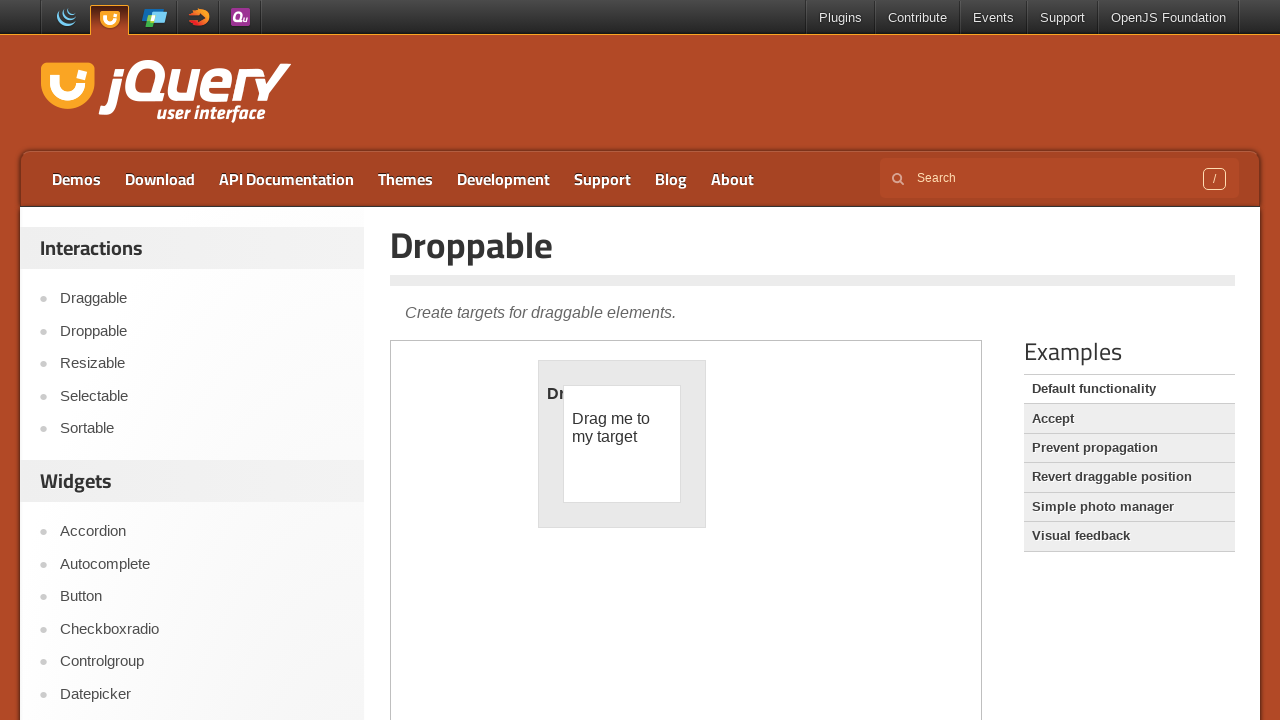

Released mouse button to complete drag and drop at (622, 444)
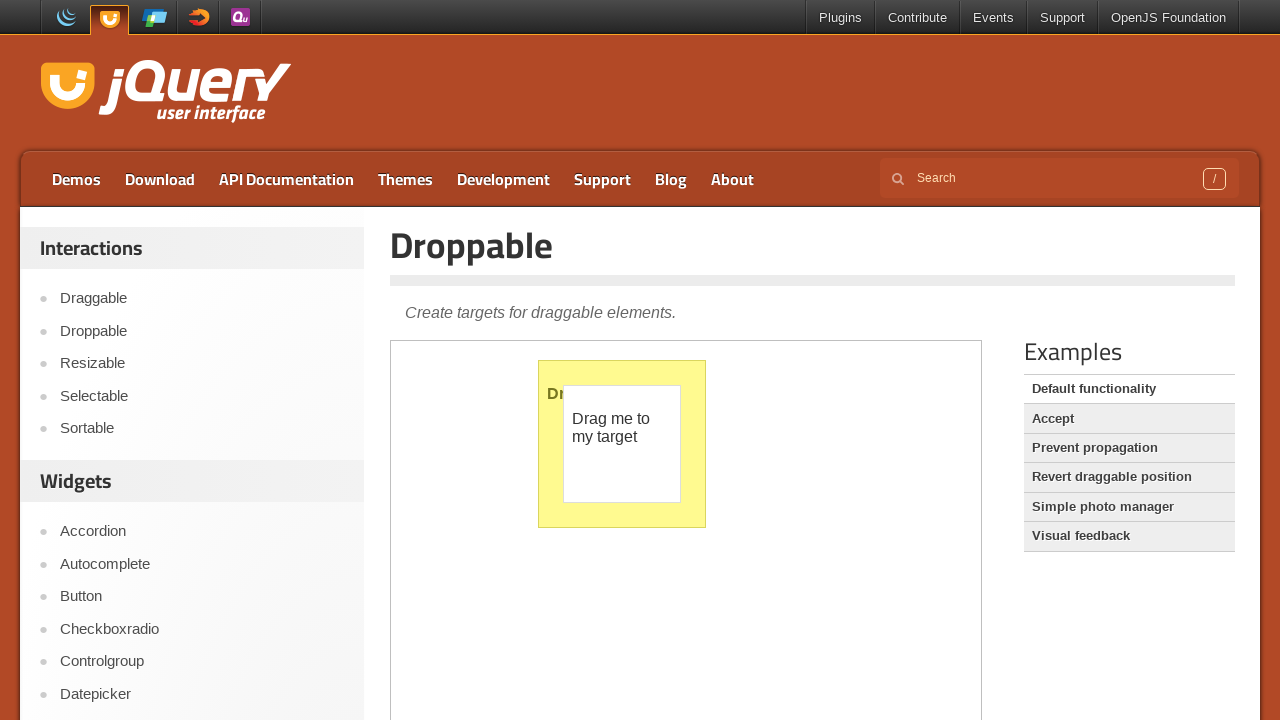

Waited 2 seconds to observe drag and drop result
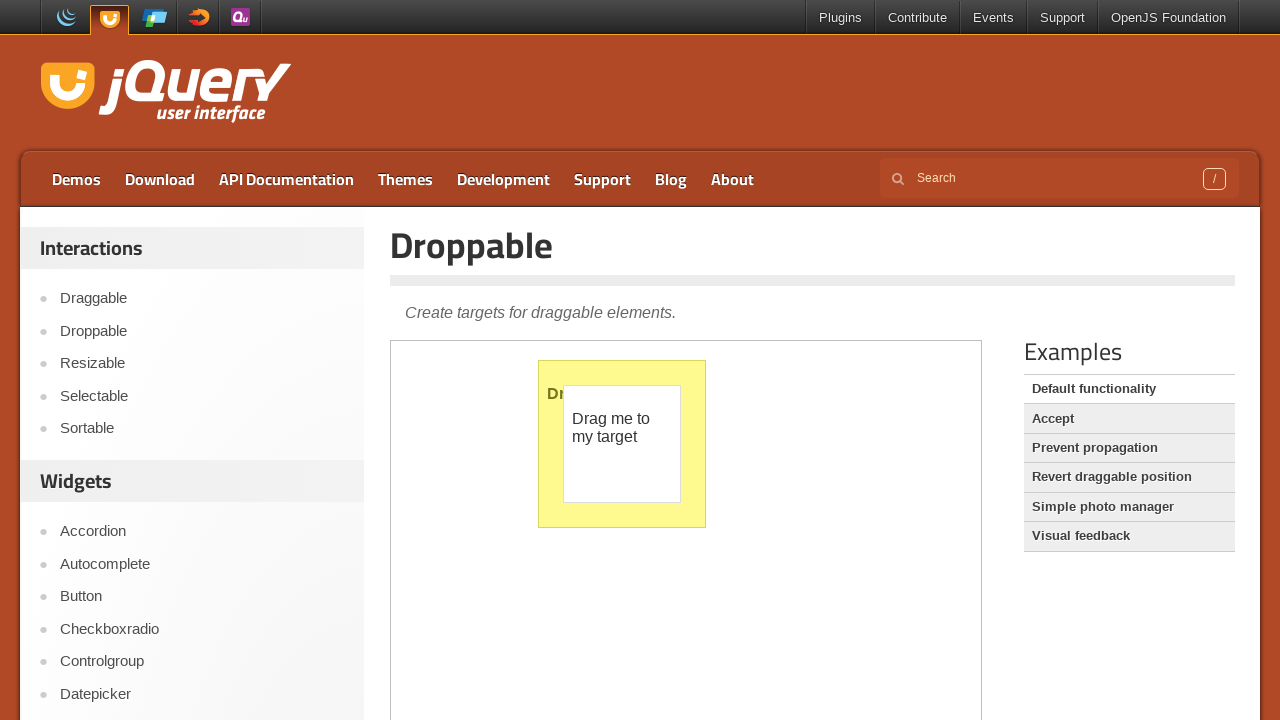

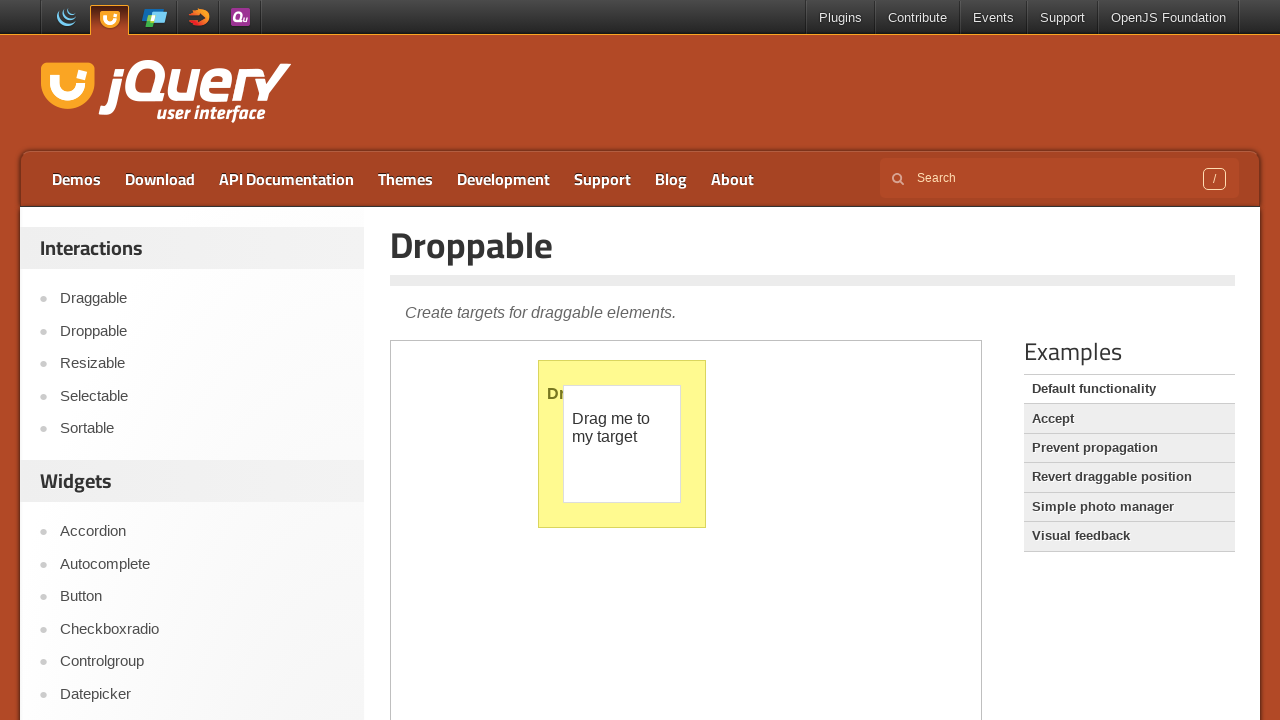